Navigates to a football statistics website, selects "All matches", changes the country dropdown to Turkey, and waits for the match data to load

Starting URL: https://www.adamchoi.co.uk/teamgoals/detailed

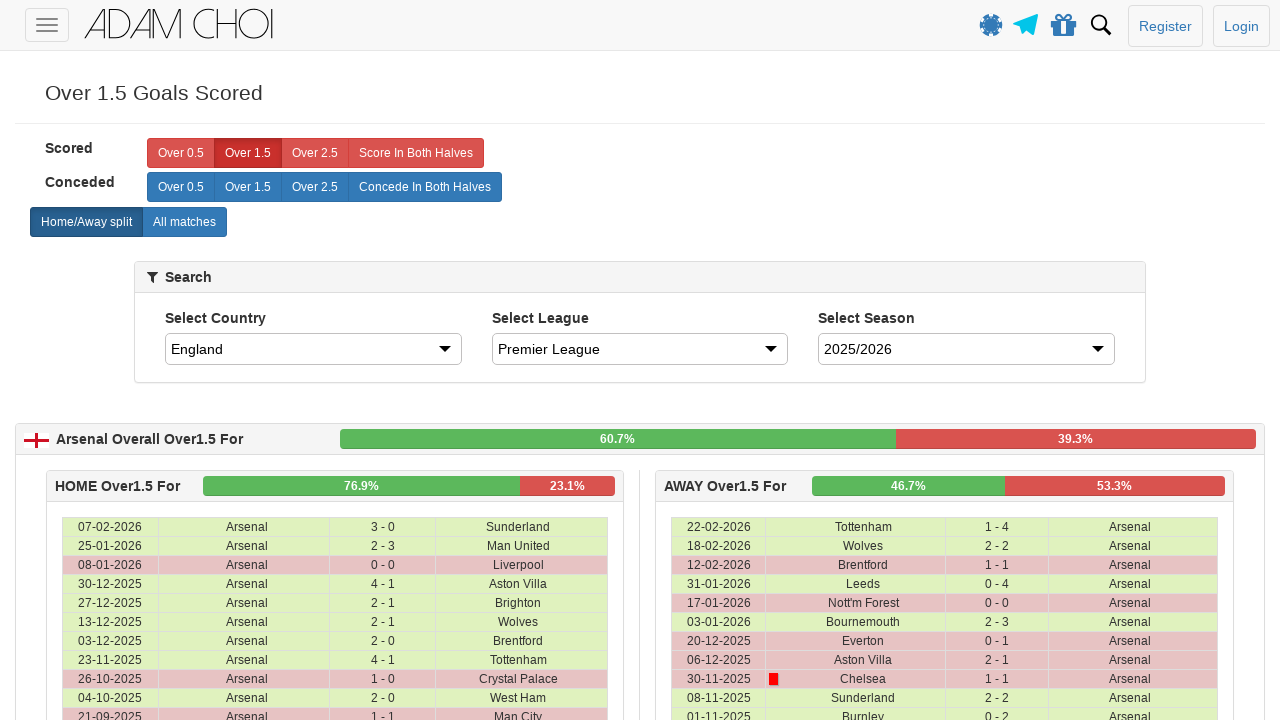

Navigated to football statistics website
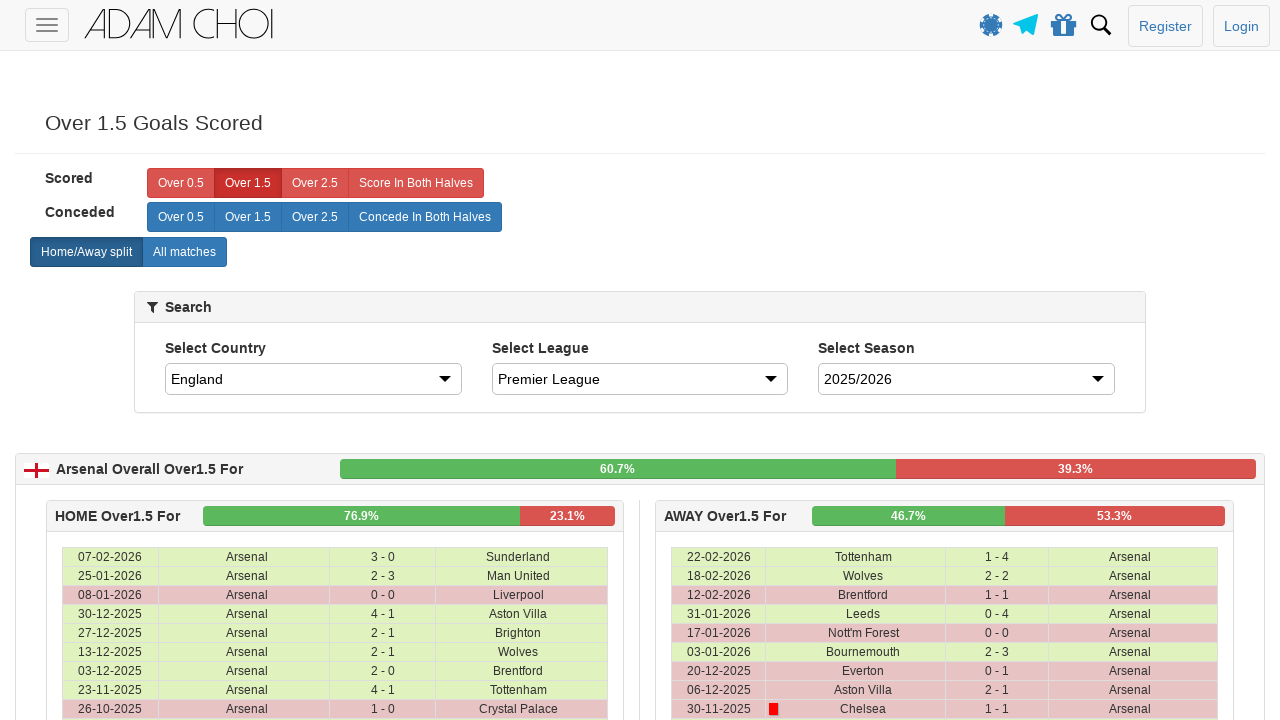

Clicked on 'All matches' button at (184, 252) on label:has-text("All matches")
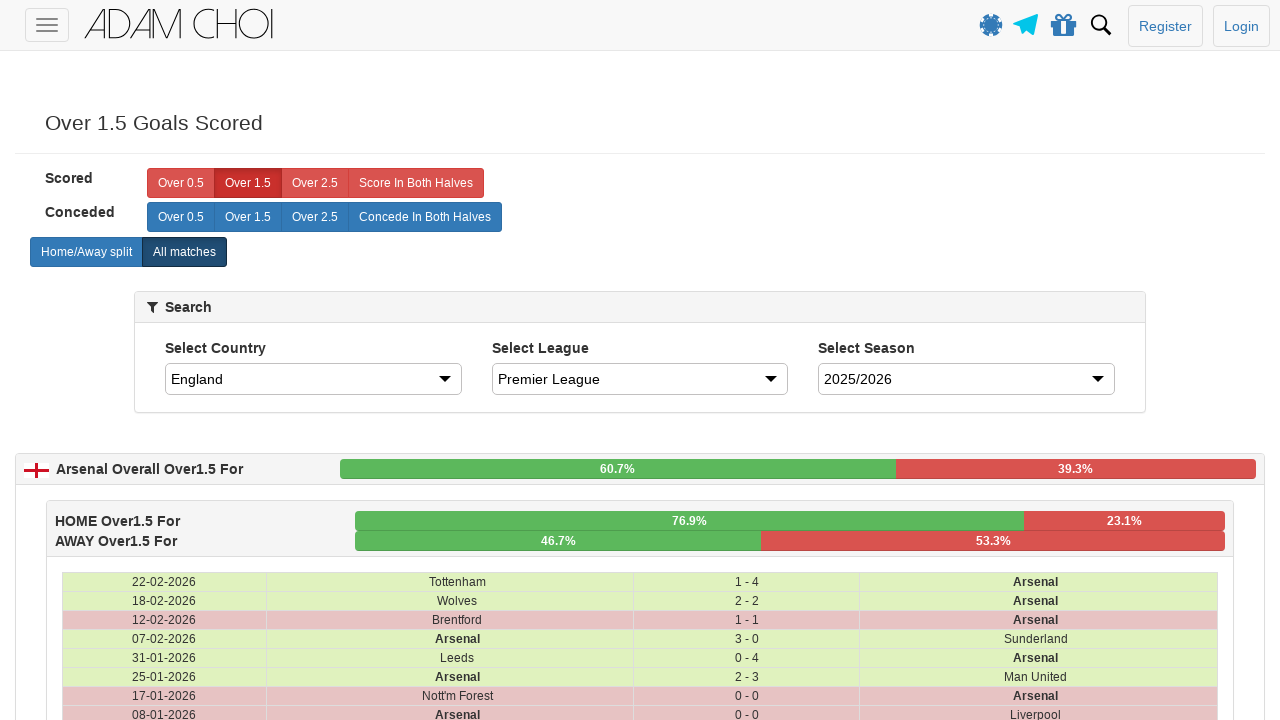

Located the panel body containing the country dropdown
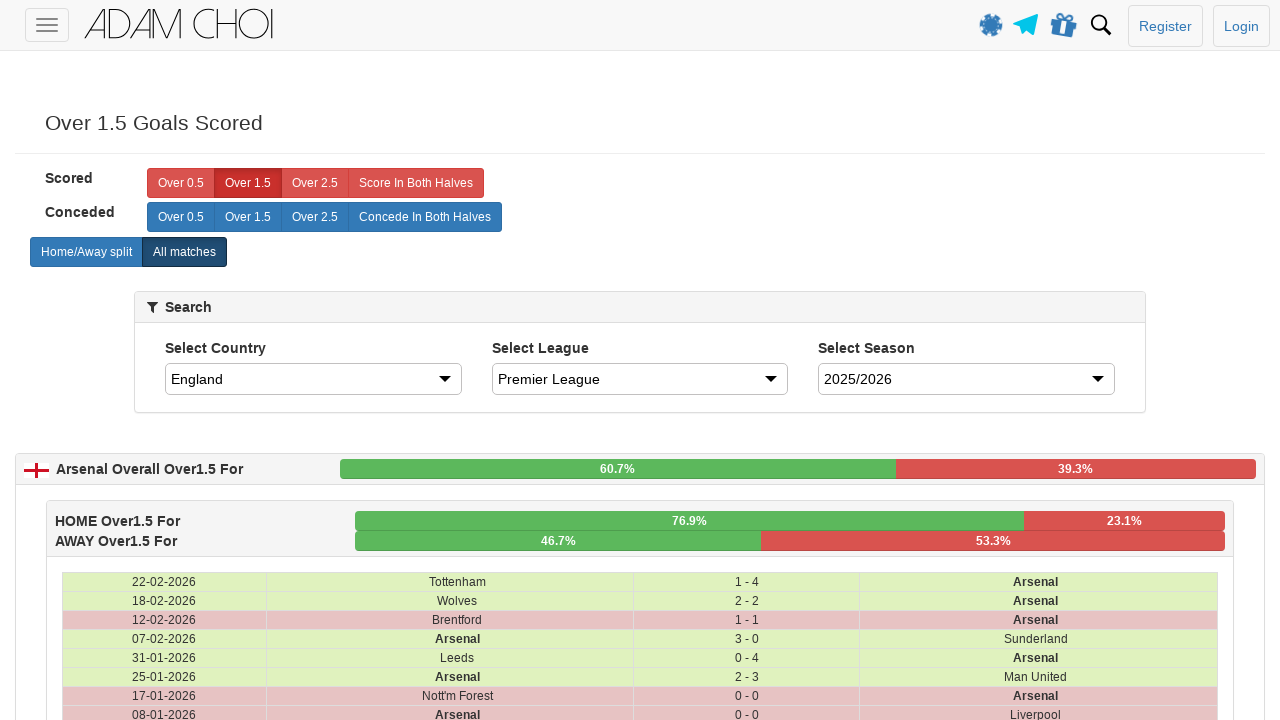

Changed country dropdown to Turkey on #country
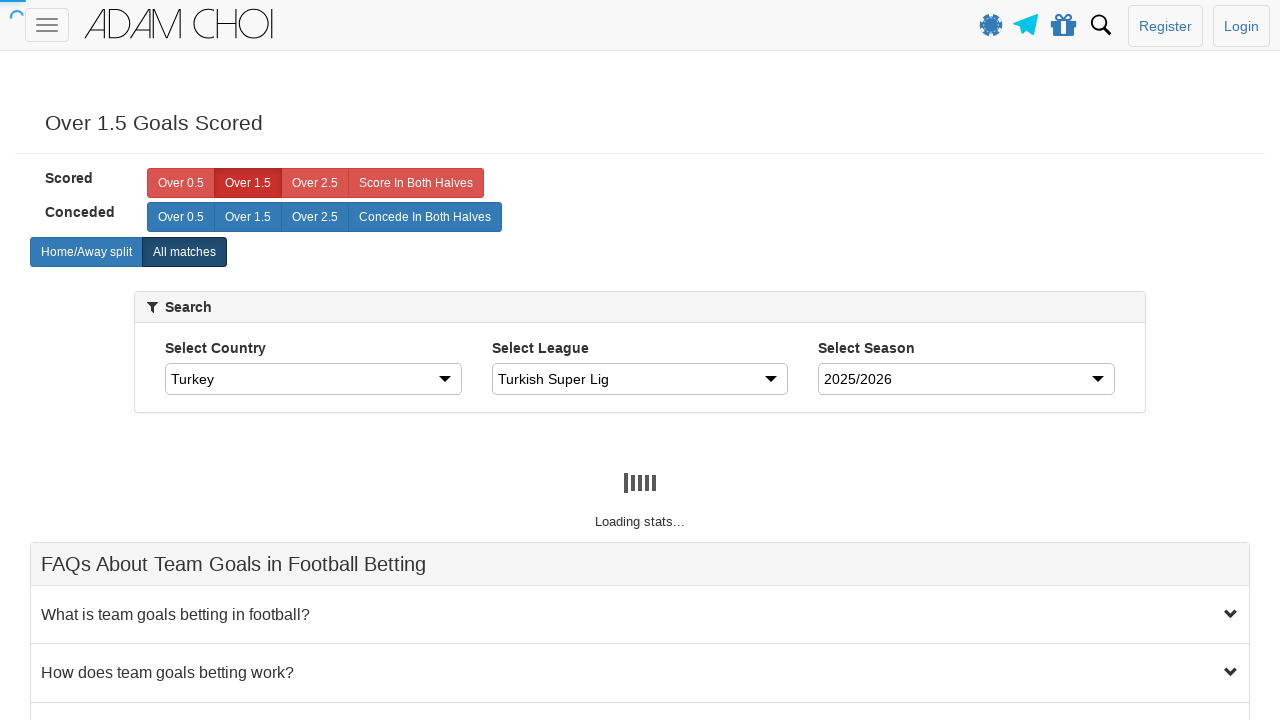

Waited 5 seconds for match data to load
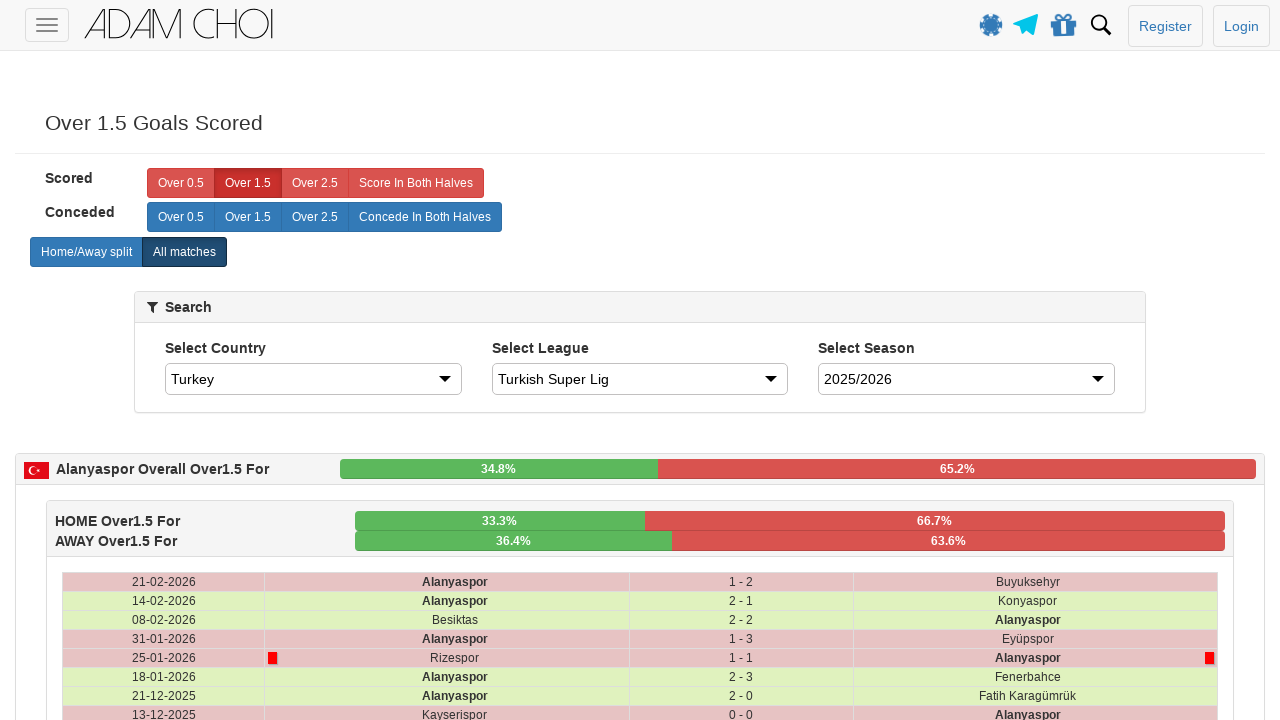

Match data loaded and match rows are present
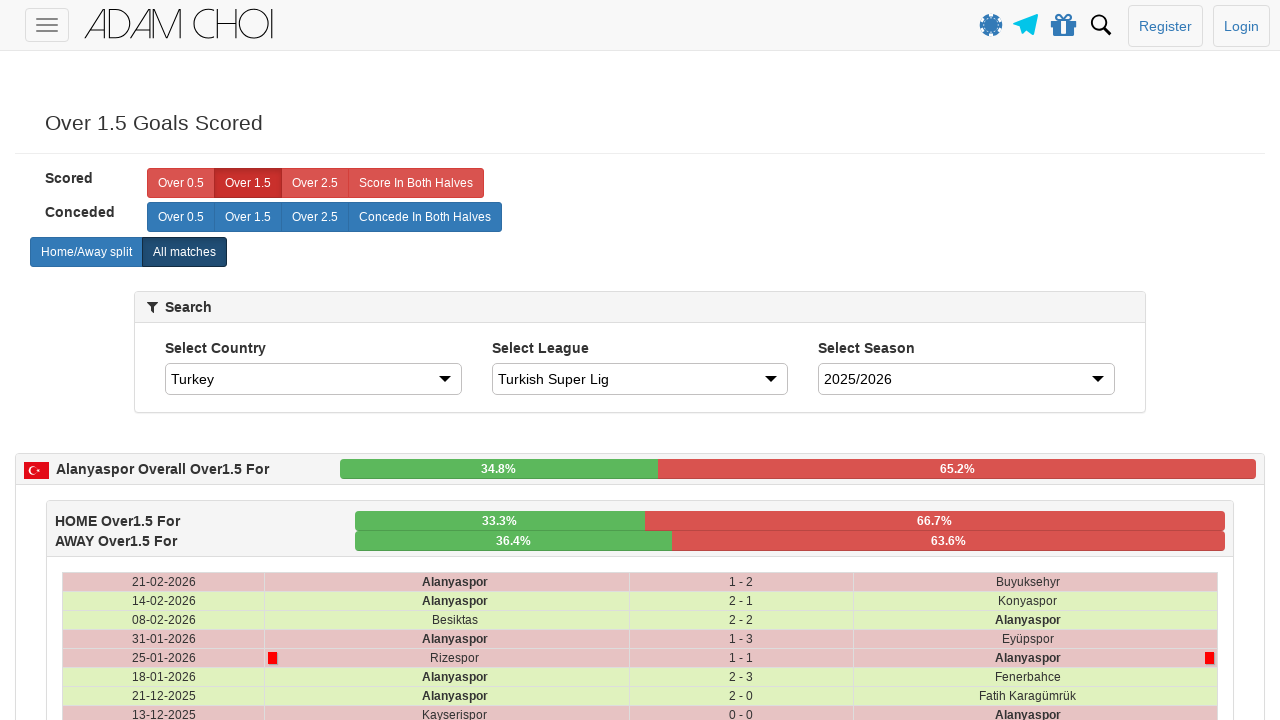

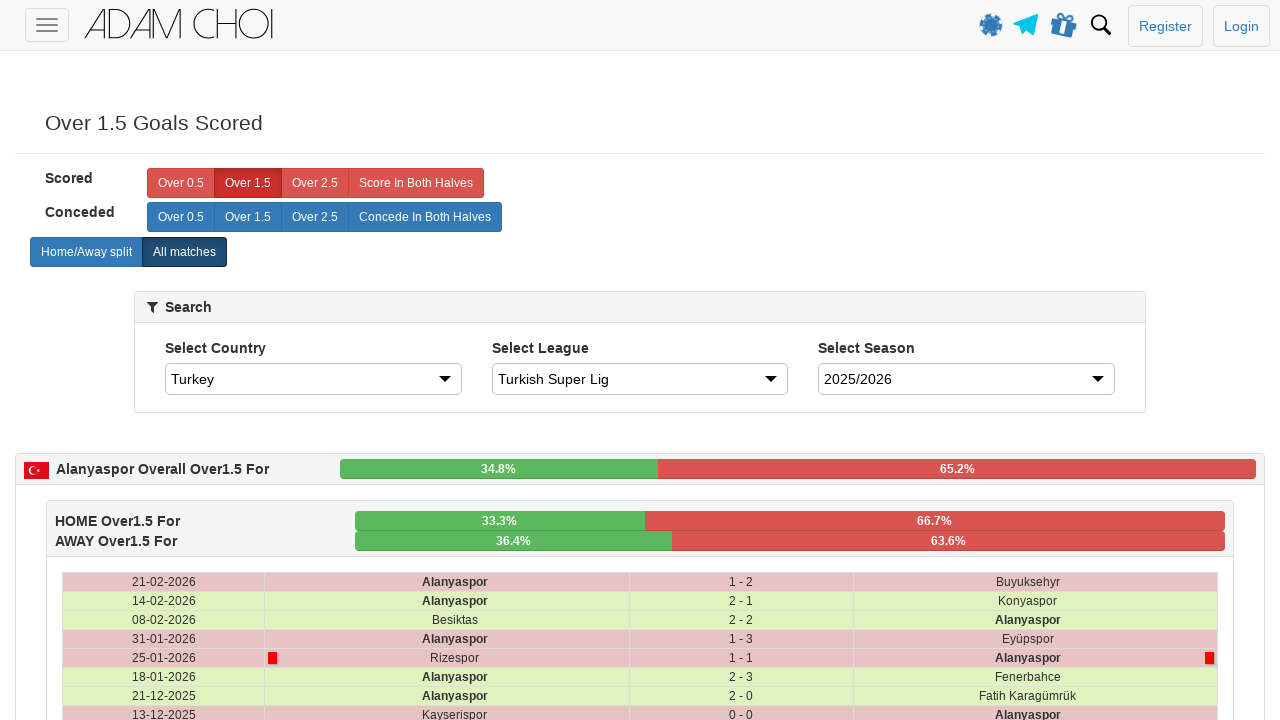